Navigates to a website and attempts to find and click on Terms of Service links using multiple methods: JavaScript link extraction, smooth scrolling with link matching, and footer analysis. The test verifies the browser can locate and navigate to legal/terms pages.

Starting URL: https://hungrystudio.com/

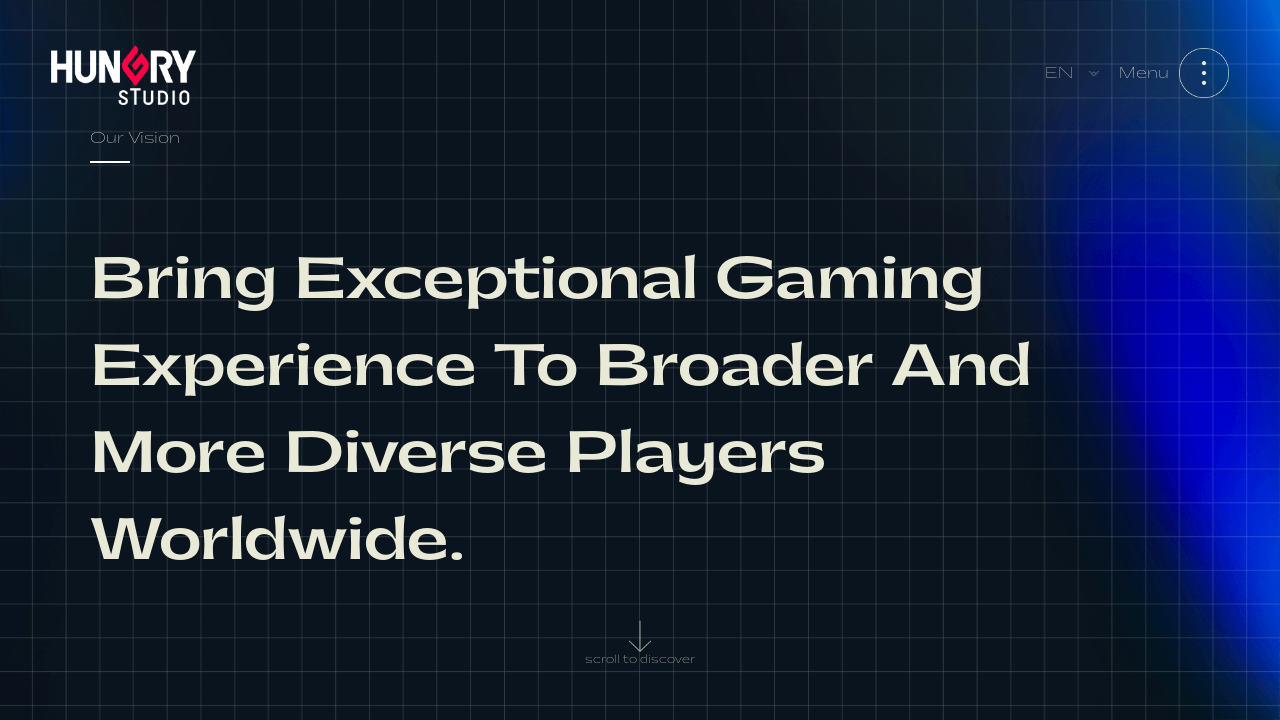

Waited 2 seconds for page to fully load
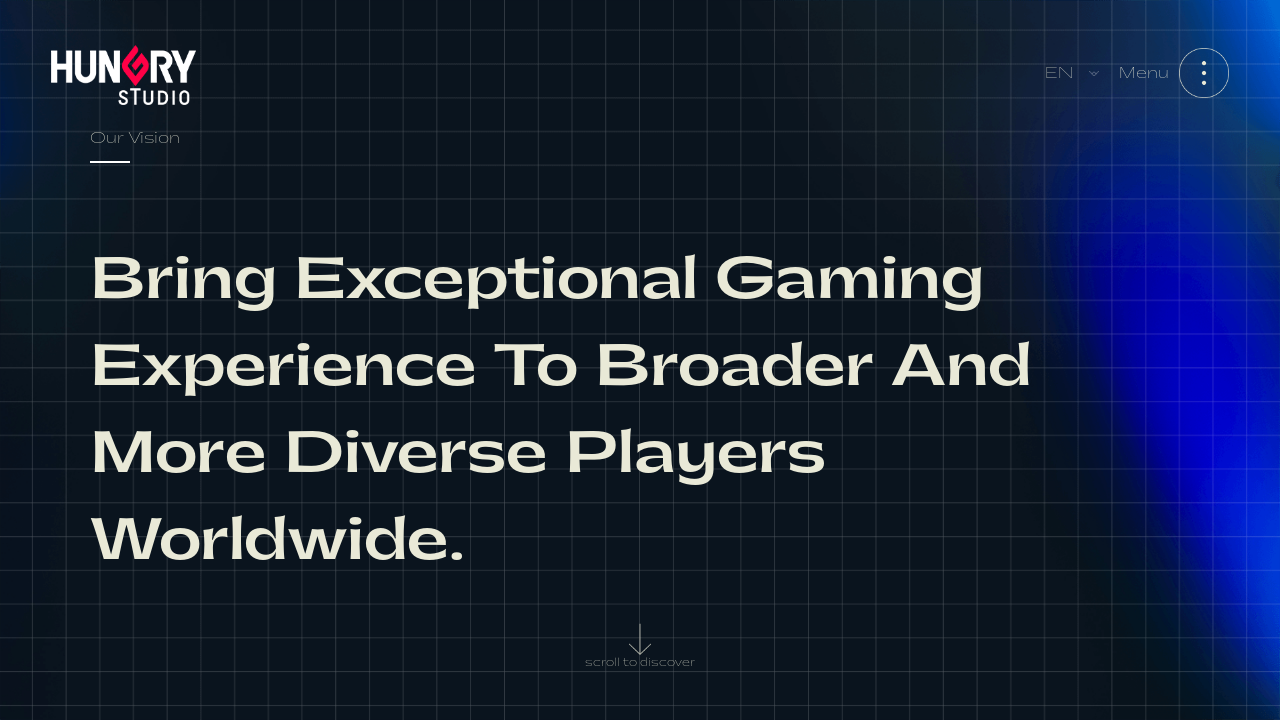

Extracted 0 terms-related links using JavaScript evaluation
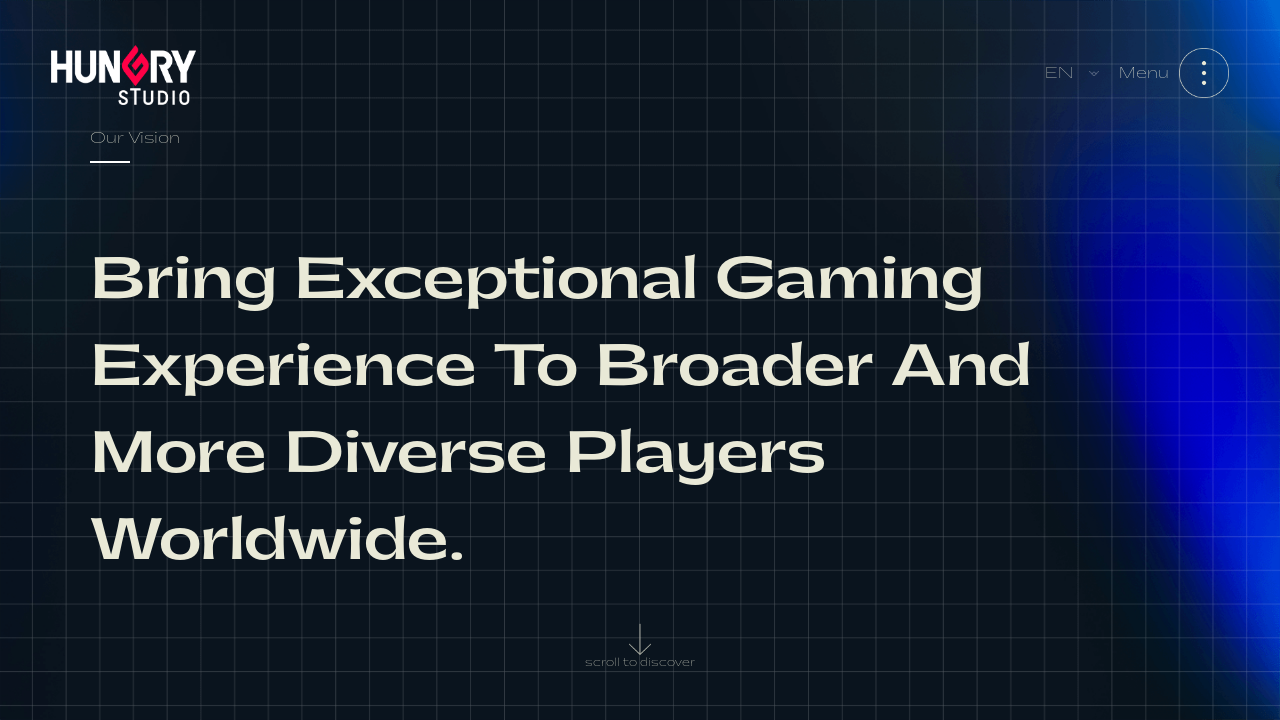

Scrolled to bottom of page to find footer links
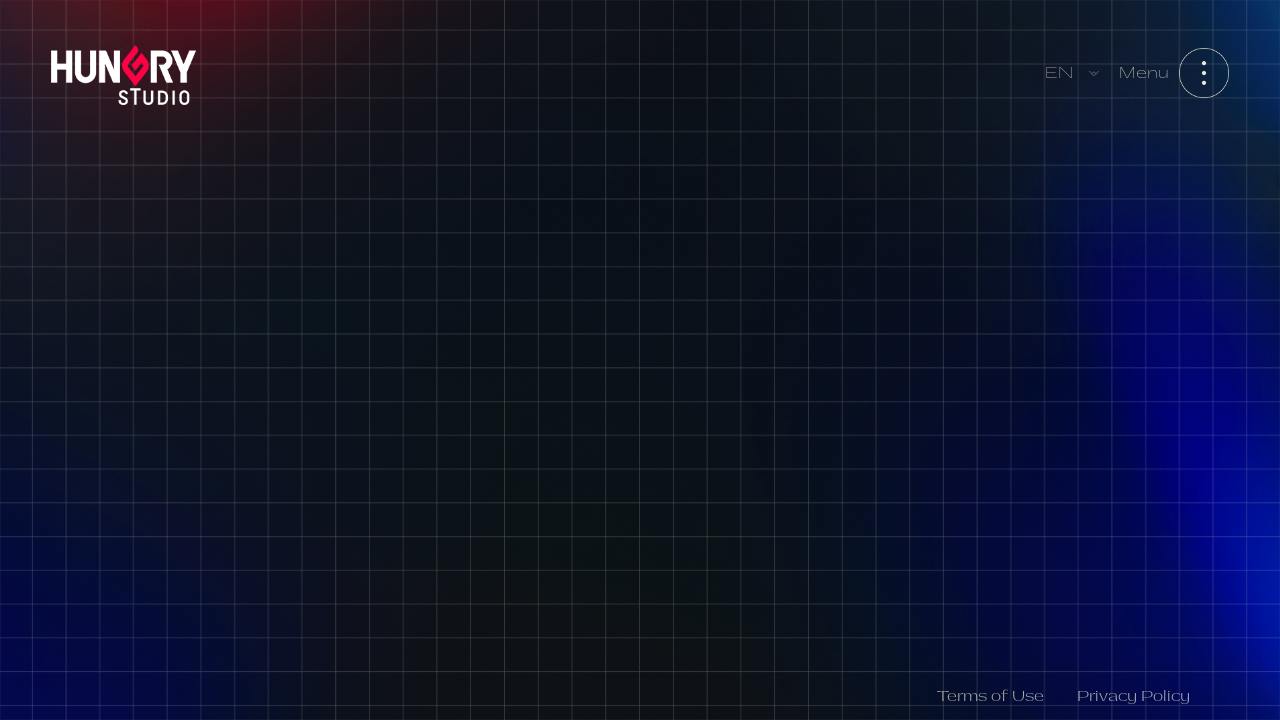

Waited 1 second for footer to fully render
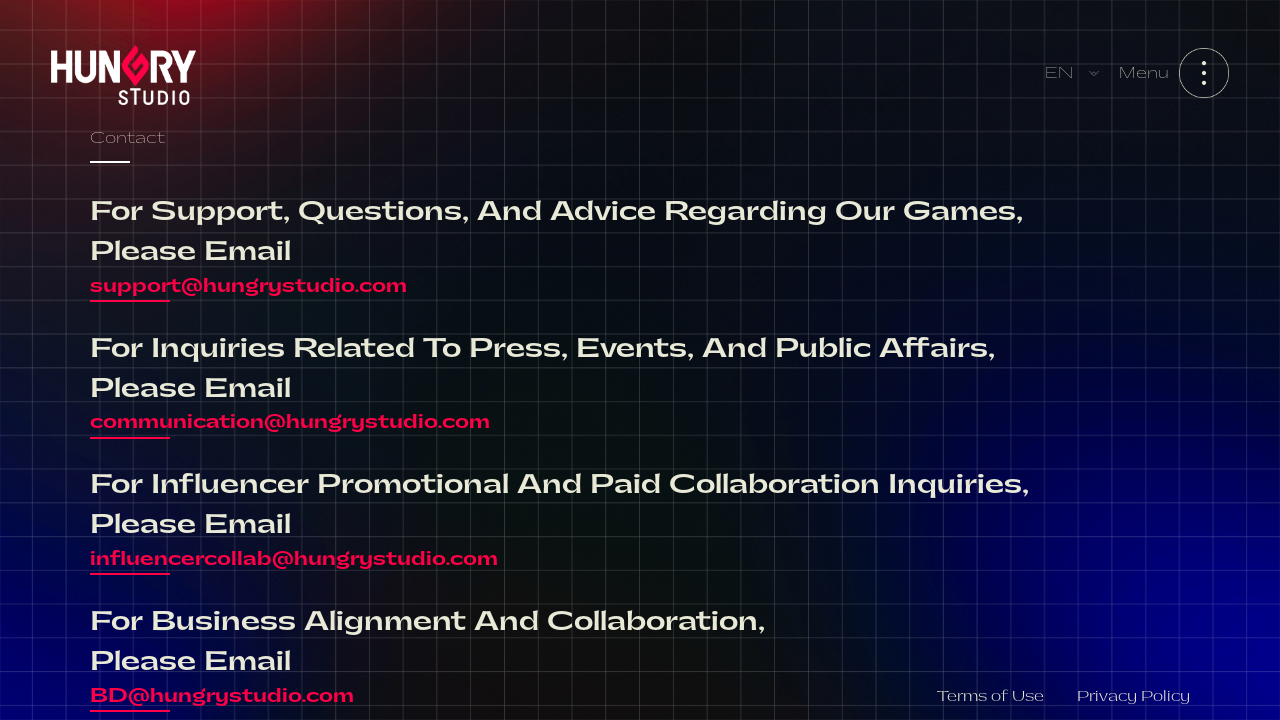

Queried for terms link in footer
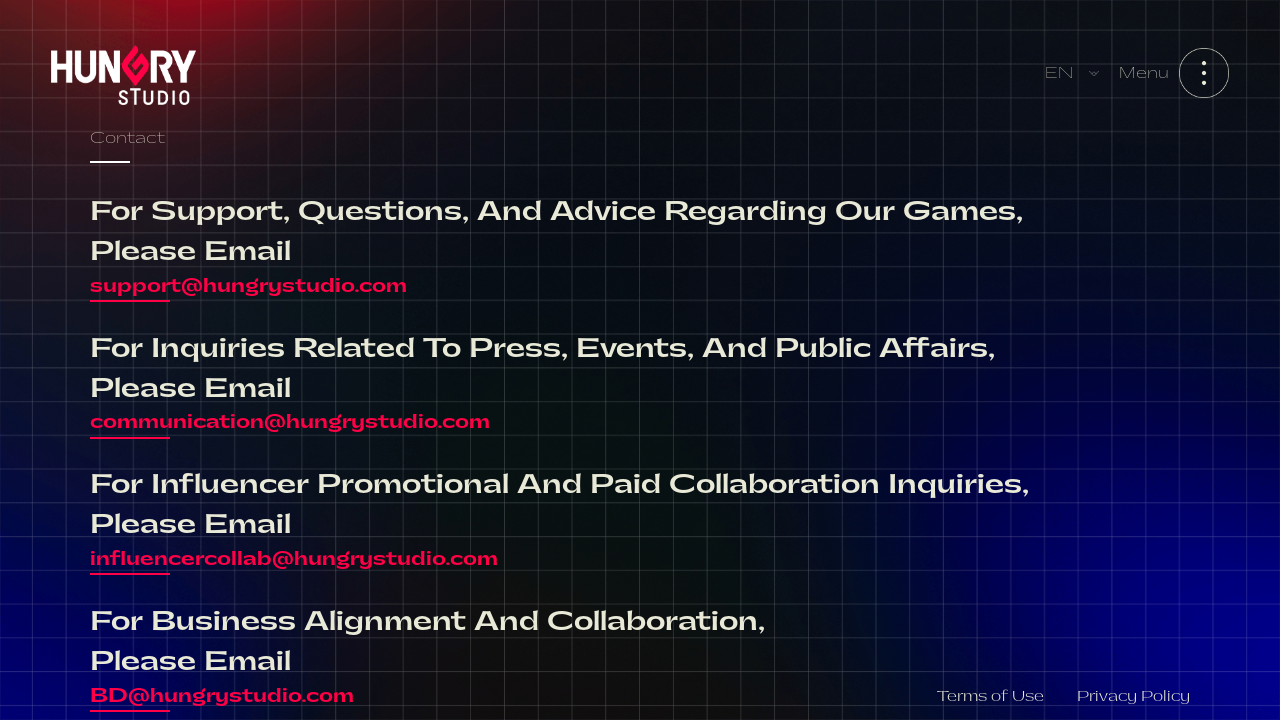

Final wait of 500ms to ensure page stability
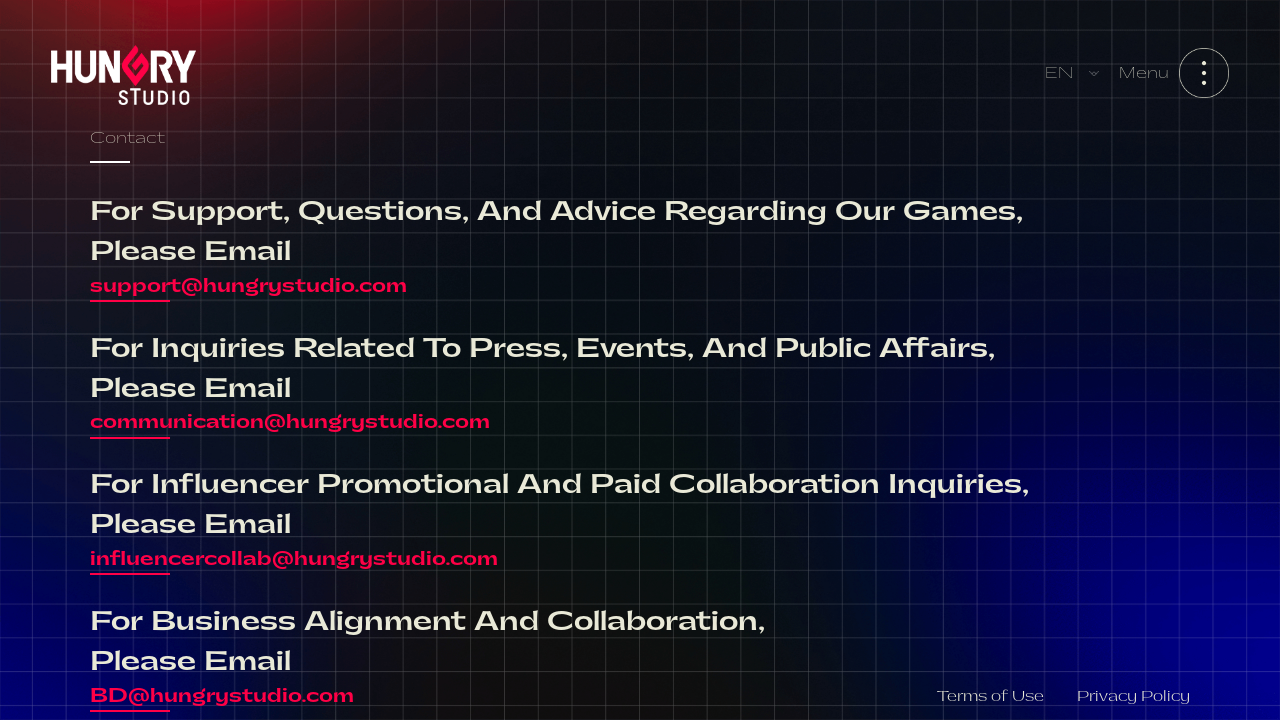

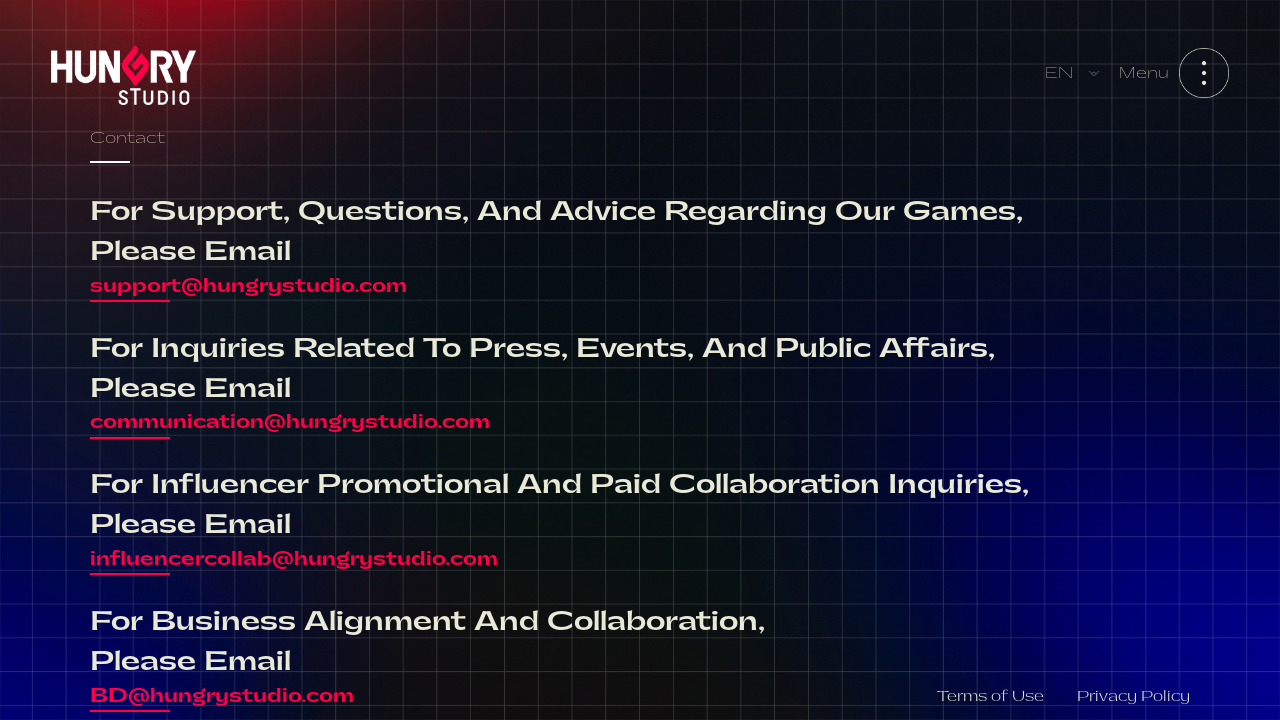